Tests navigation by clicking a link with specific calculated text, then fills out a registration-style form with personal information (first name, last name, city, country) and submits it.

Starting URL: http://suninjuly.github.io/find_link_text

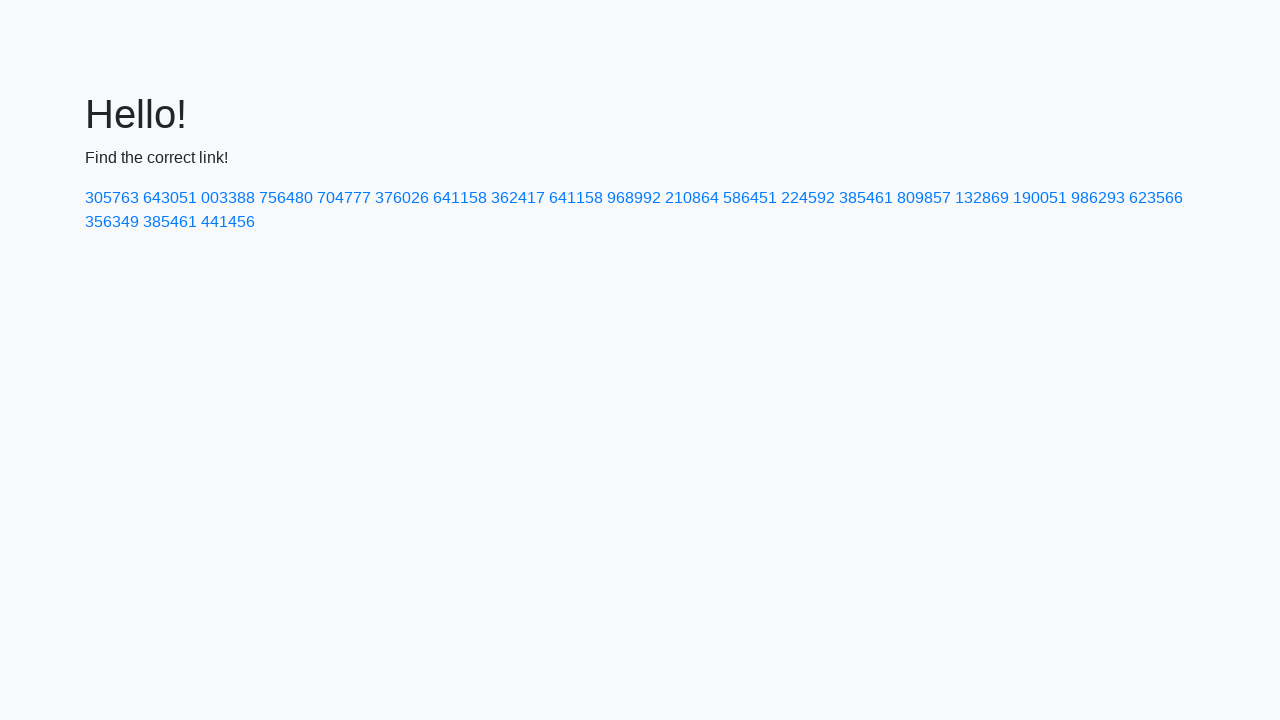

Clicked link with calculated text '224592' at (808, 198) on a:has-text('224592')
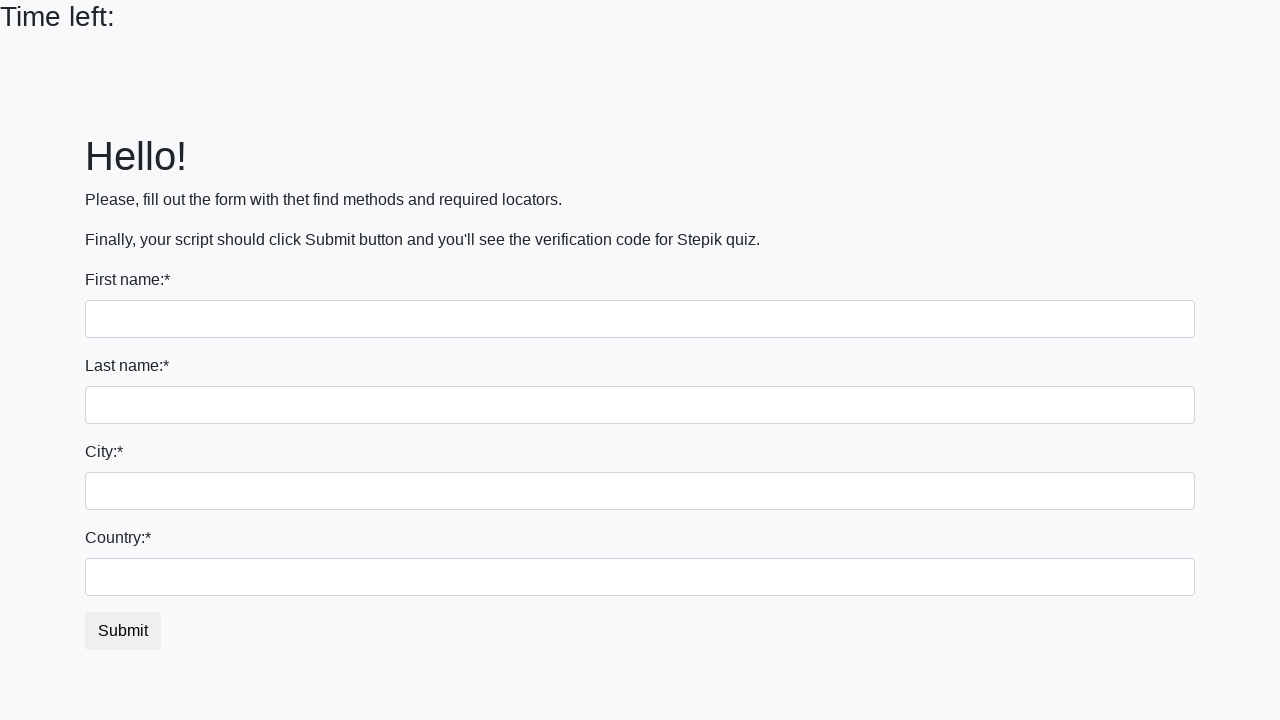

Filled first name field with 'Ivan' on input
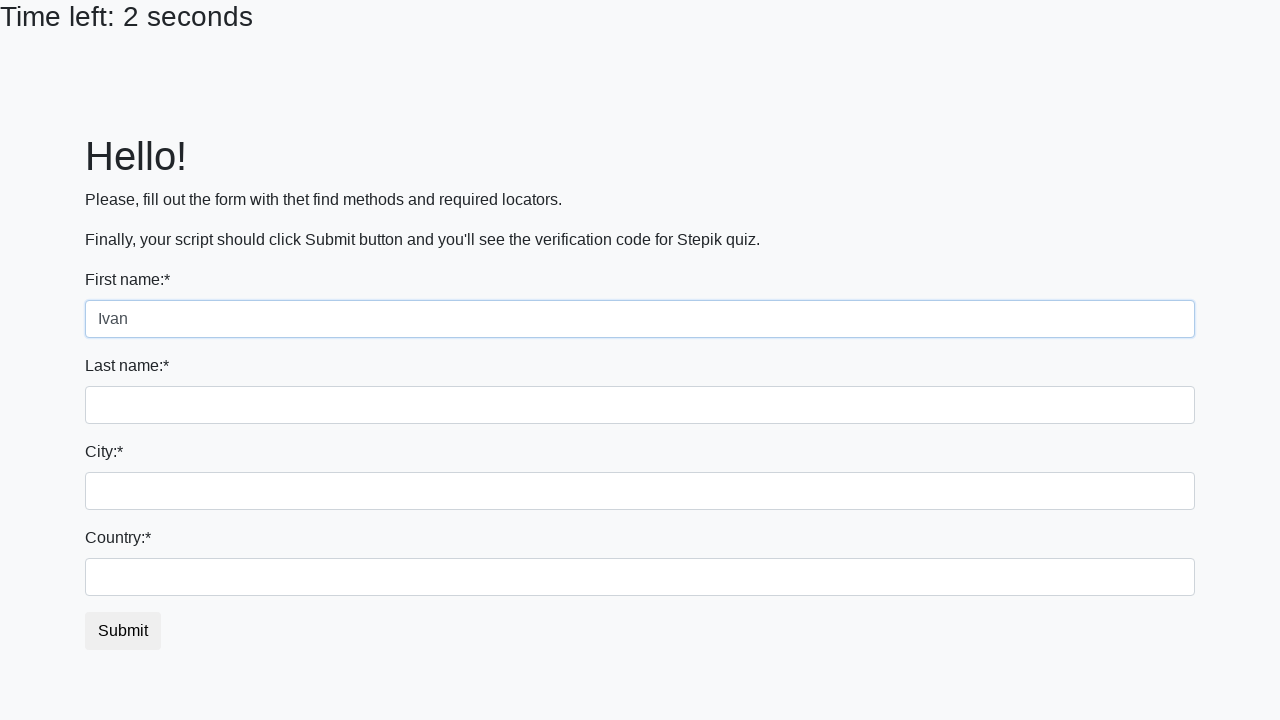

Filled last name field with 'Petrov' on input[name='last_name']
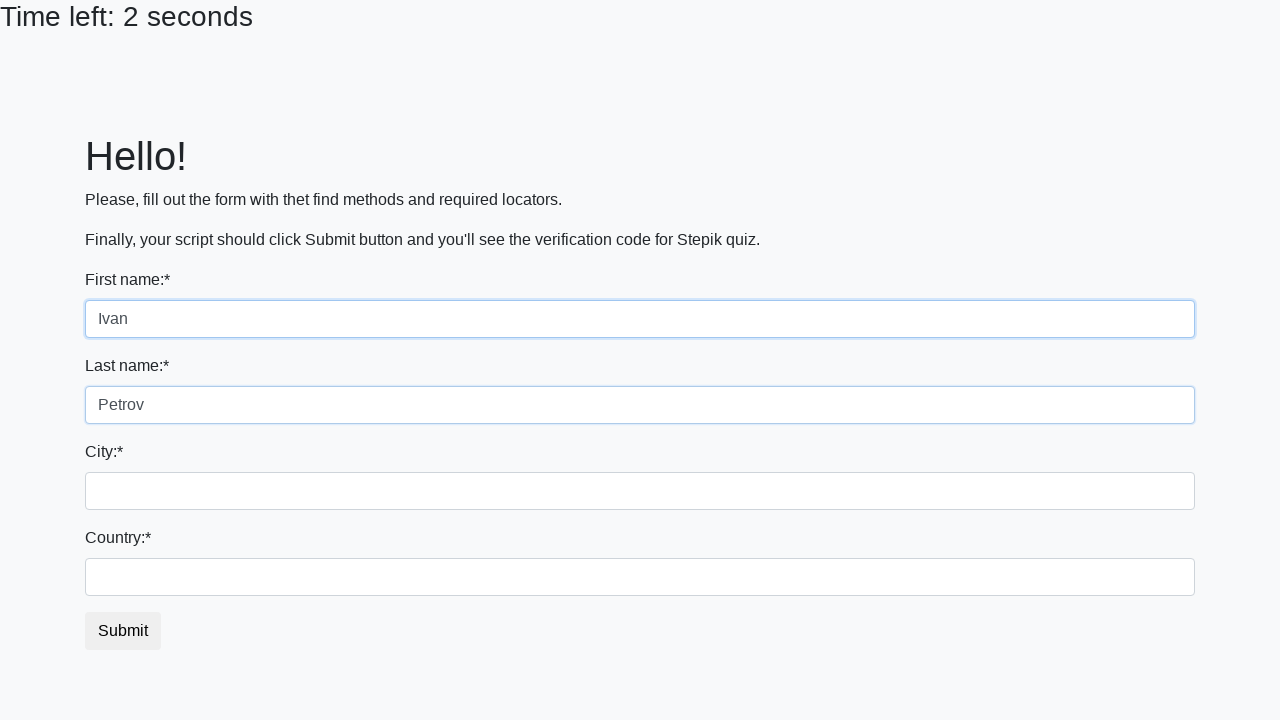

Filled city field with 'Smolensk' on .city
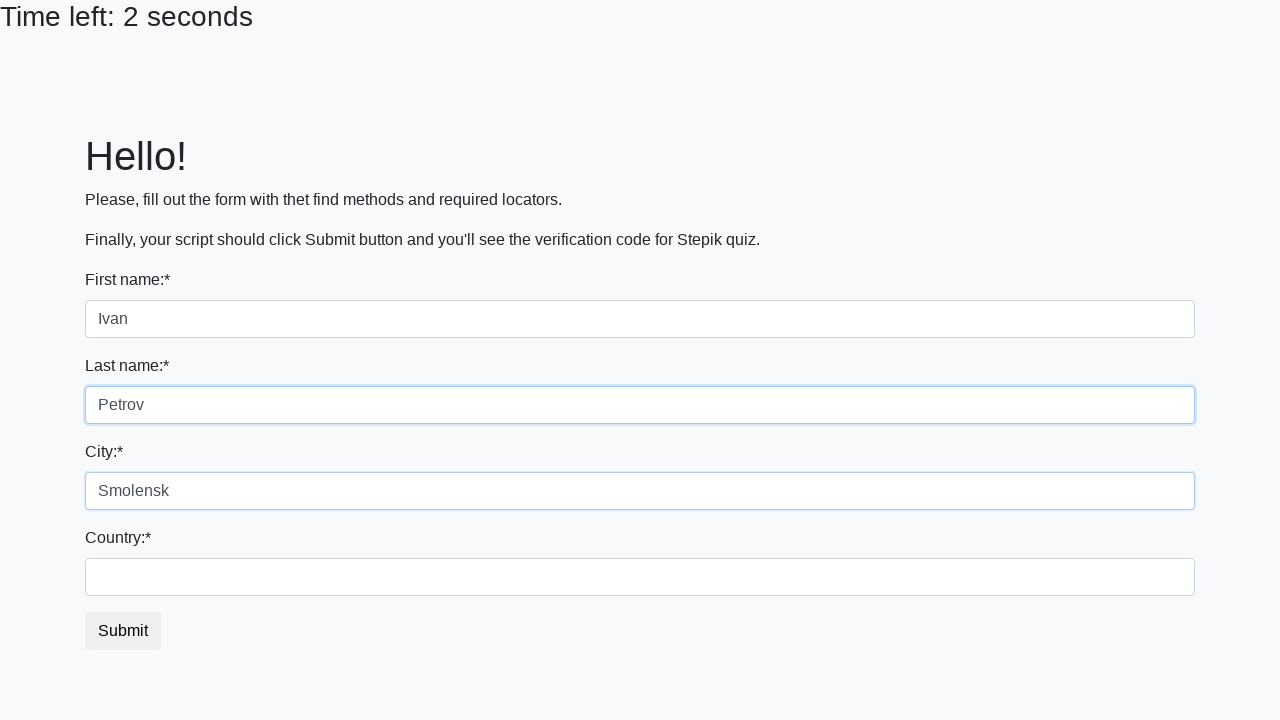

Filled country field with 'Russia' on #country
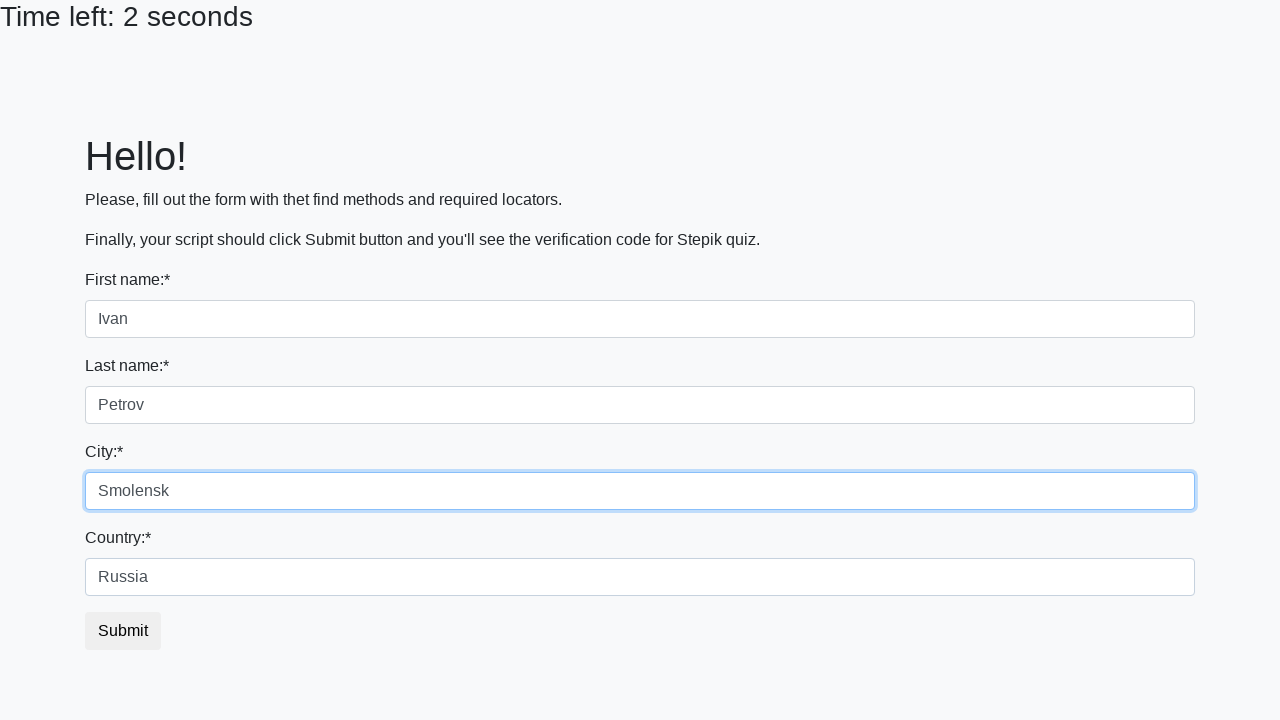

Clicked submit button to register form at (123, 631) on button.btn
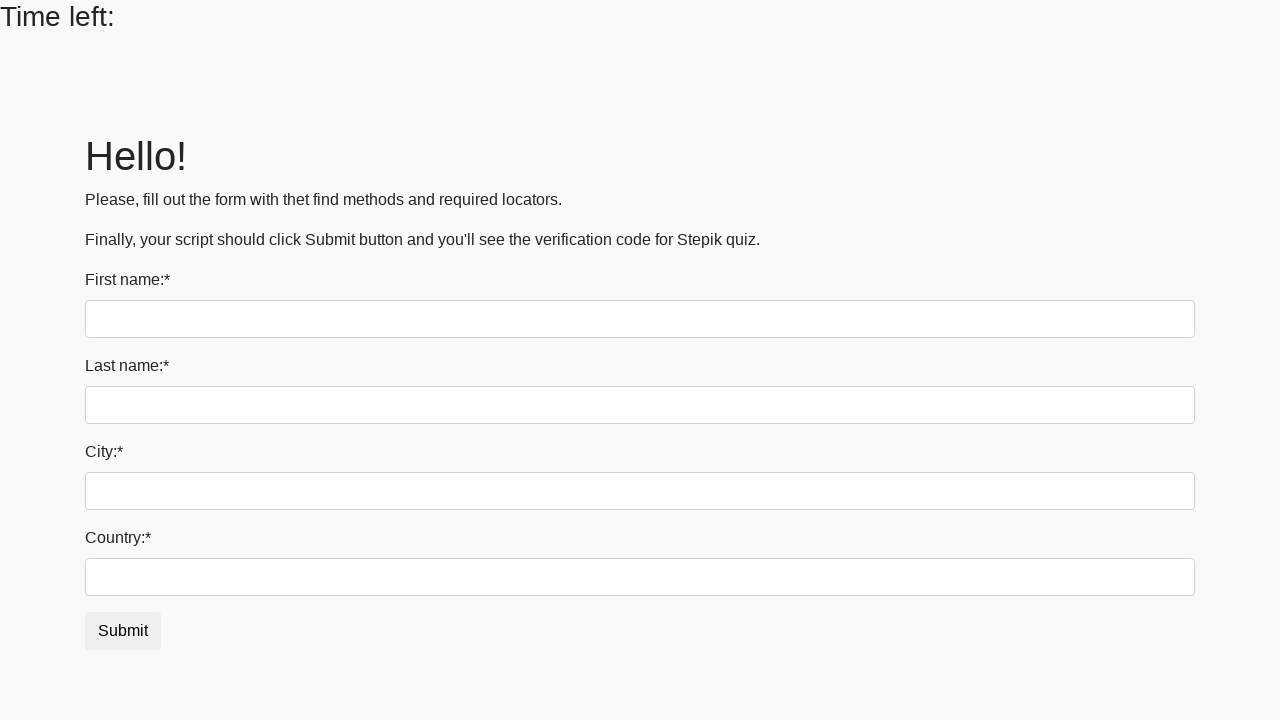

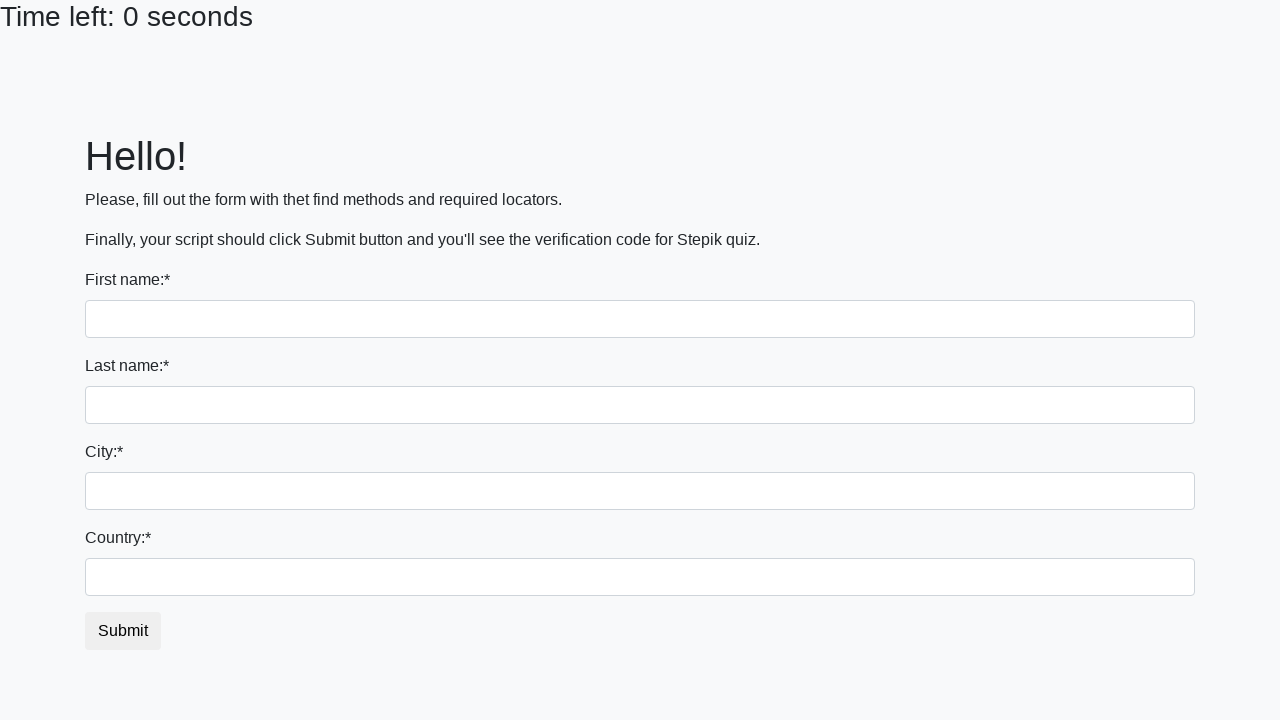